Navigates to W3Schools JavaScript popup tutorial page, clicks on a "Try it Yourself" link to open a new window, and switches to the newly opened window

Starting URL: https://www.w3schools.com/js/js_popup.asp

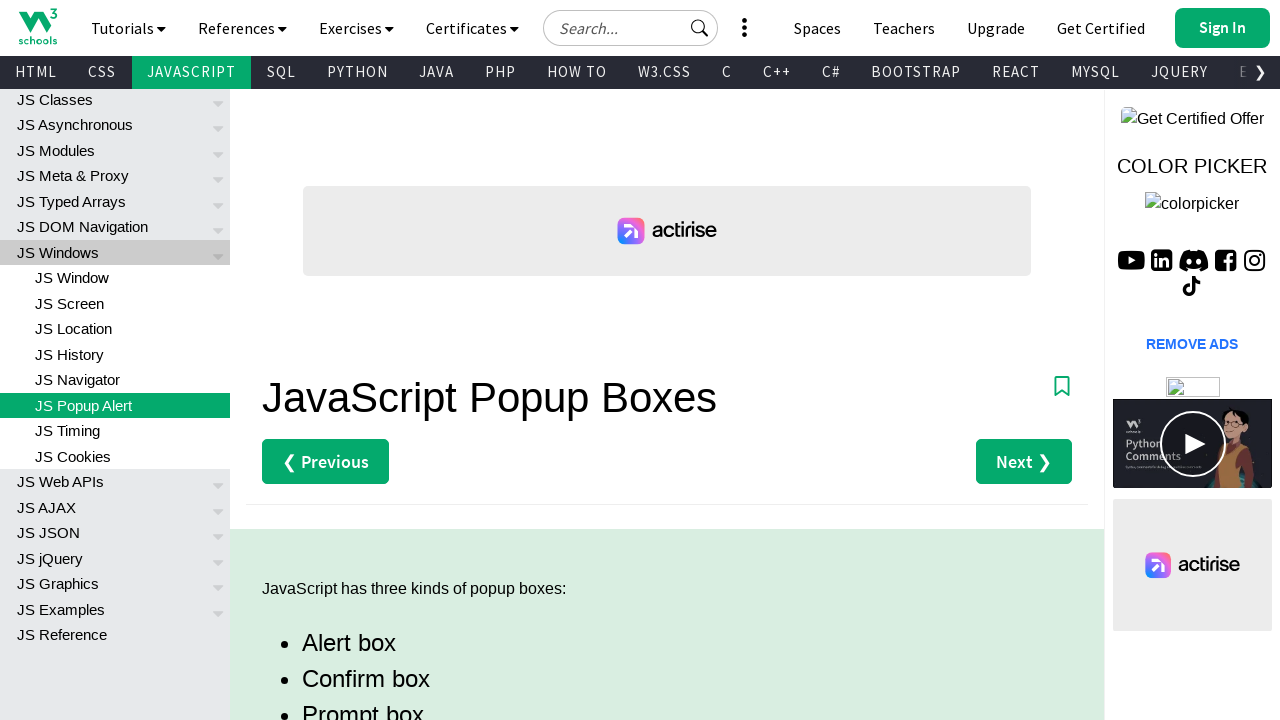

Navigated to W3Schools JavaScript popup tutorial page
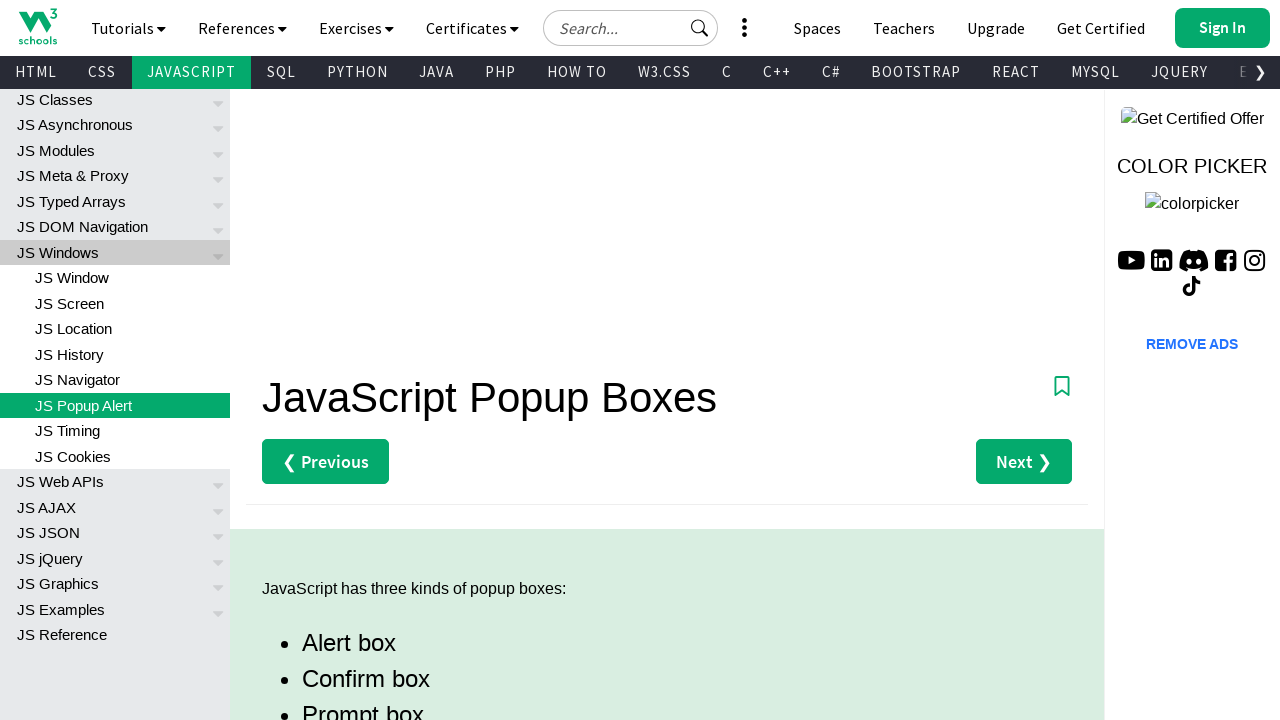

Clicked the first 'Try it Yourself' link to open a new window at (334, 360) on (//a[text()='Try it Yourself »'])[1]
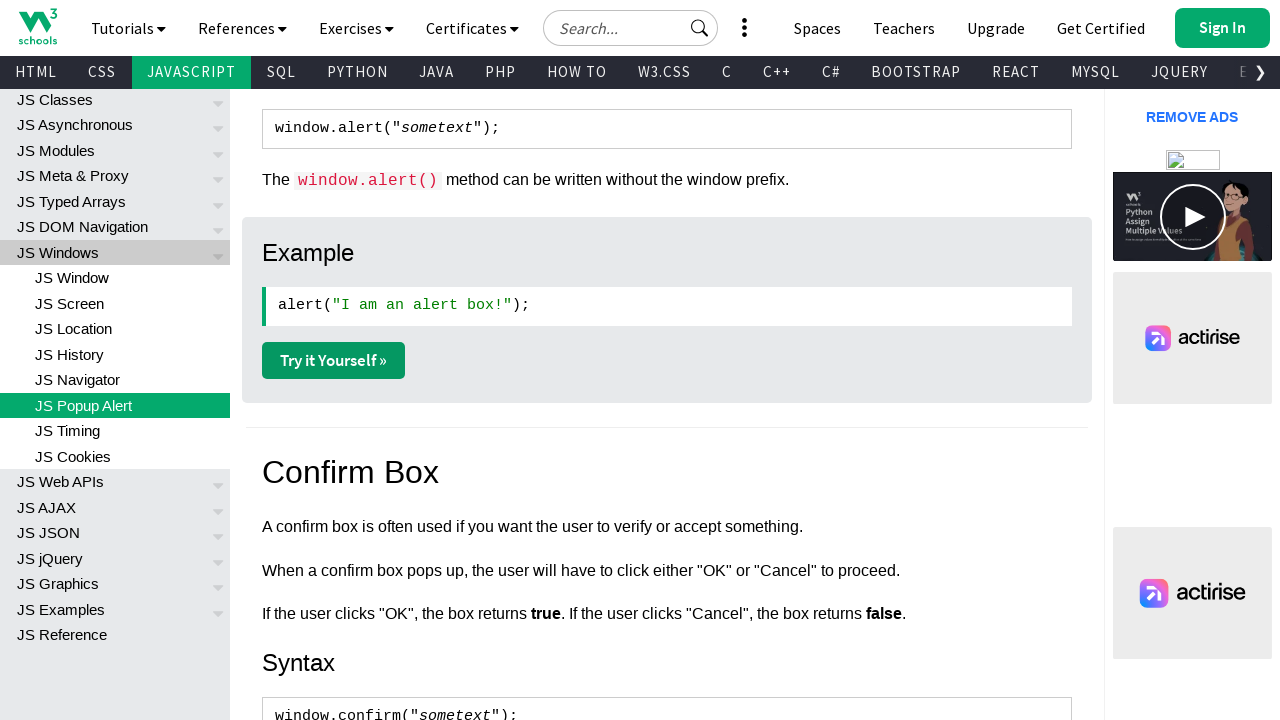

Switched context to the newly opened window
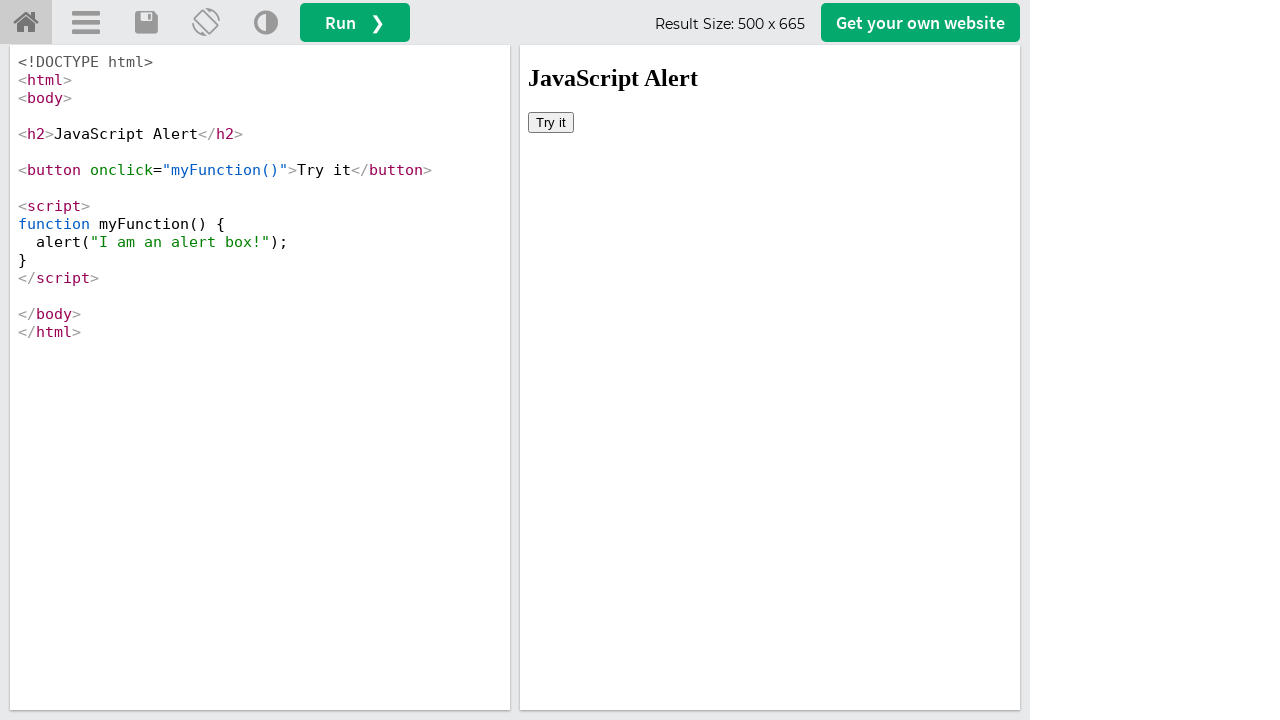

Verified navigation to the tryit.asp page with tryjs_alert filename
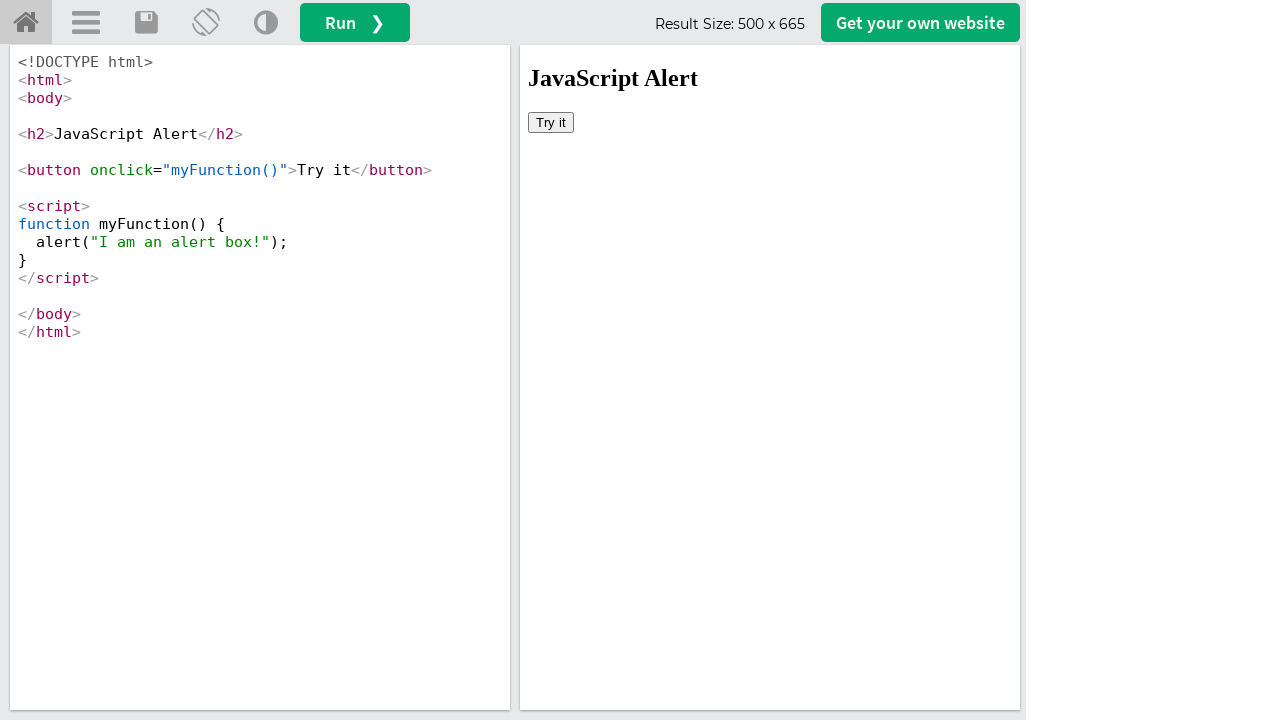

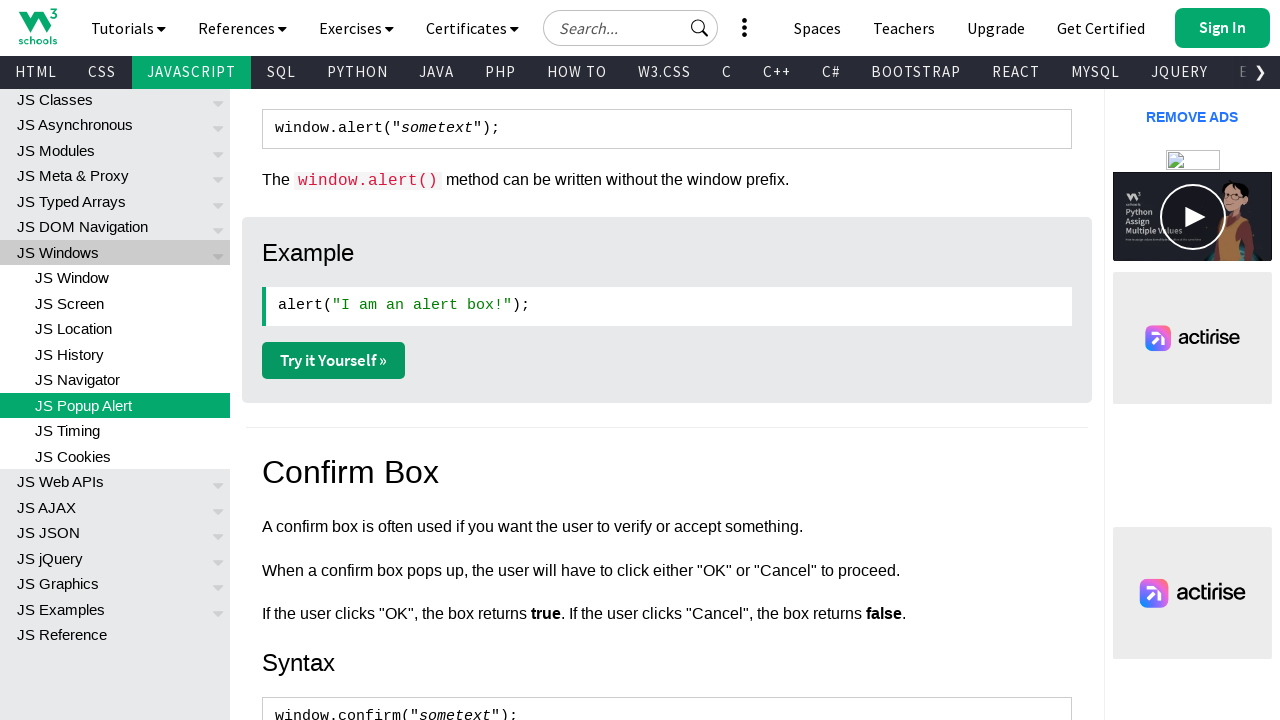